Tests a text box form by filling in user name, email, current address, and permanent address fields, then submitting the form

Starting URL: https://demoqa.com/text-box

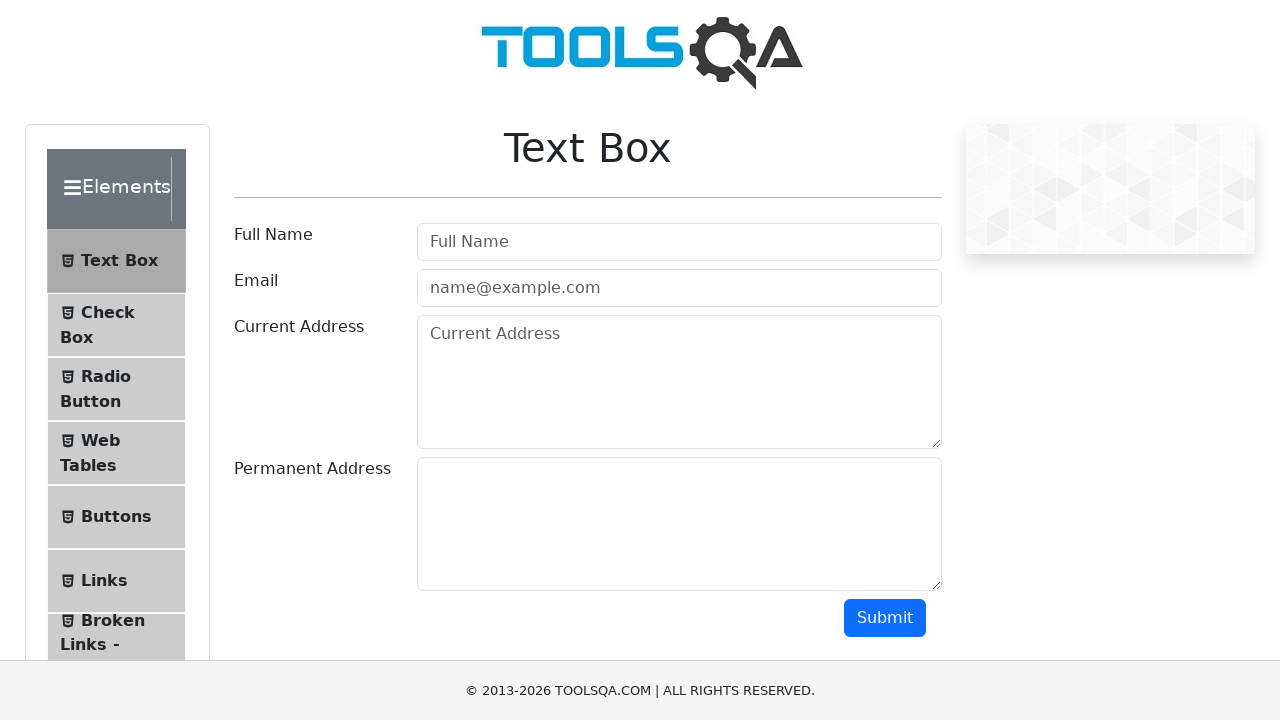

Filled user name field with 'Rodrigo' on #userName
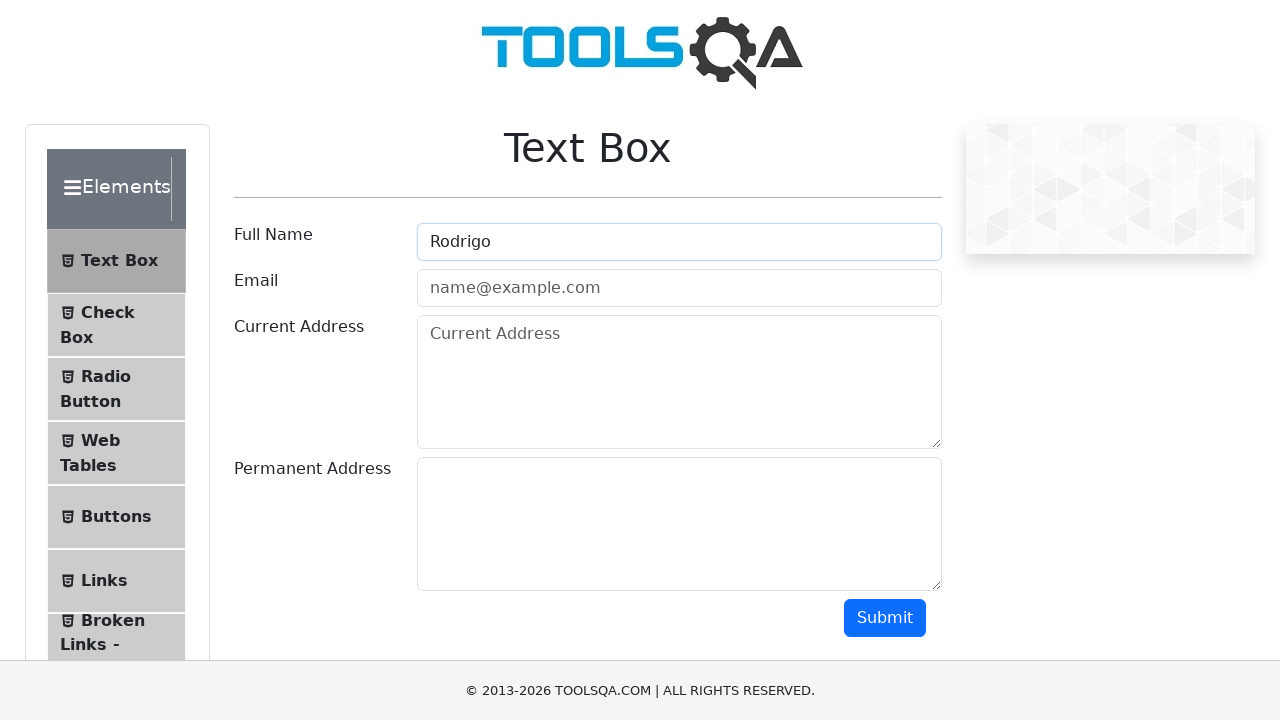

Filled email field with 'rodrigo@gmail.com' on #userEmail
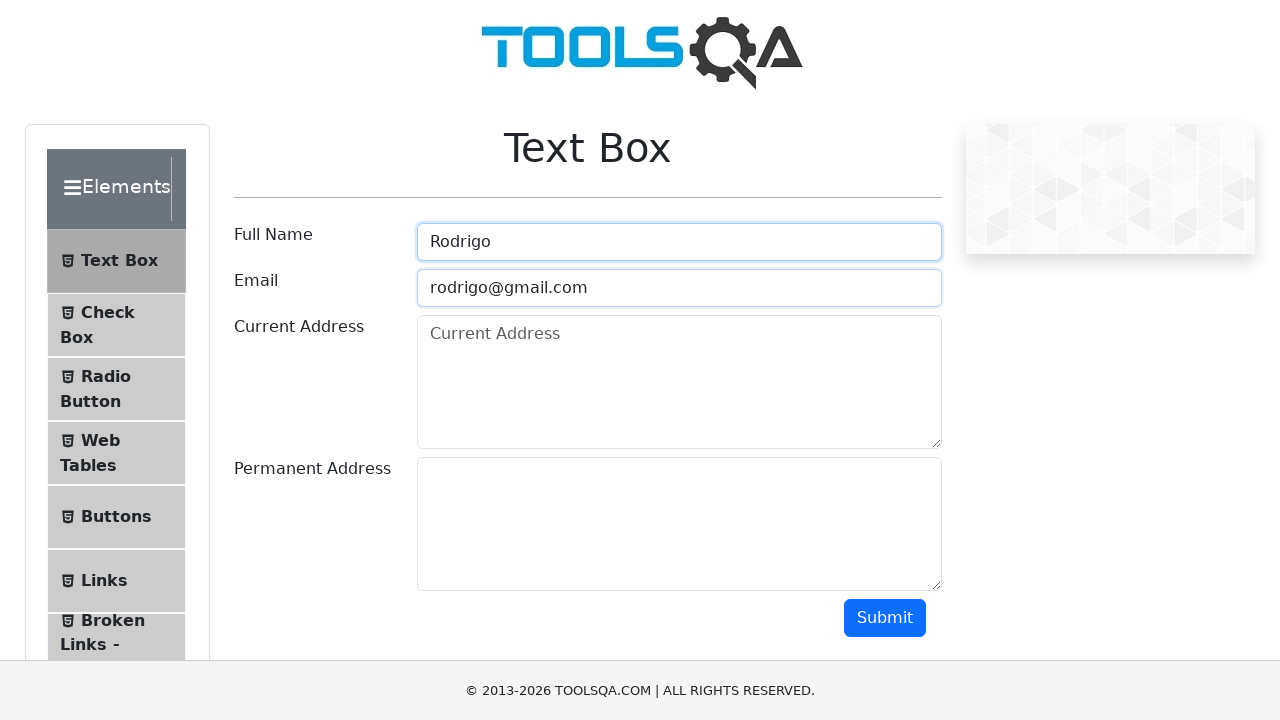

Filled current address field with 'Dirección uno' on textarea#currentAddress
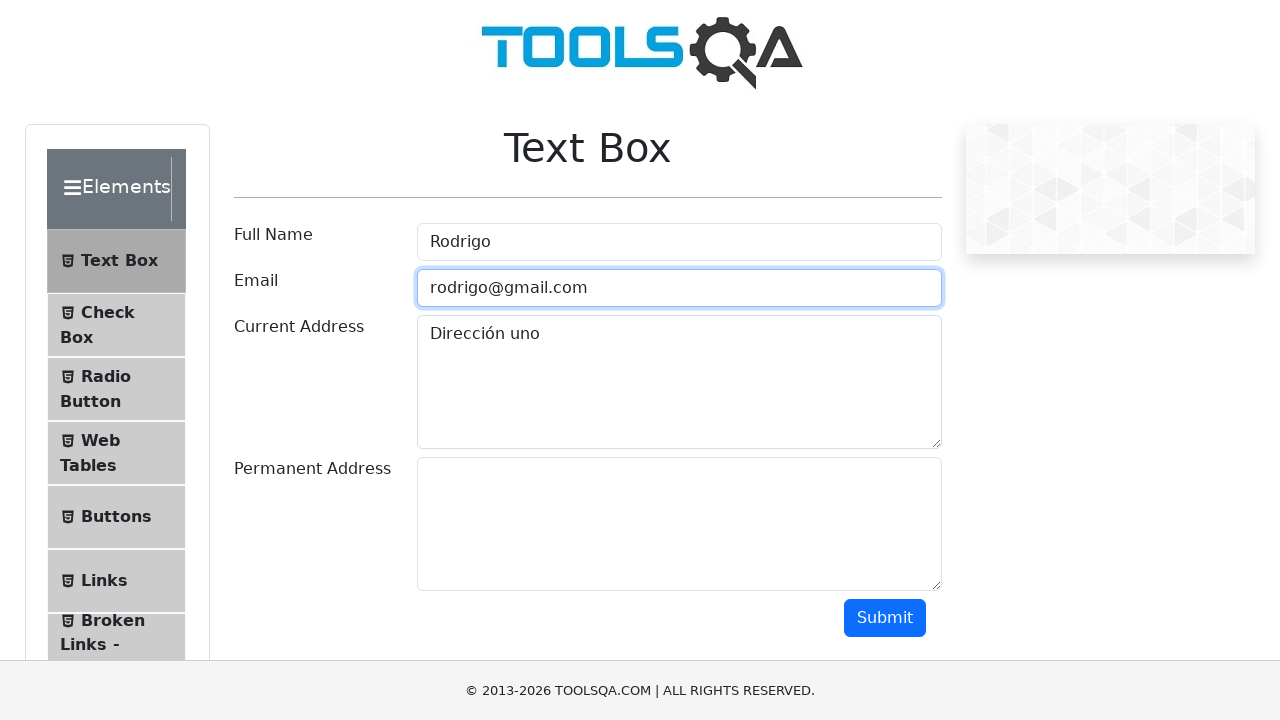

Filled permanent address field with 'Dirección dos' on textarea#permanentAddress
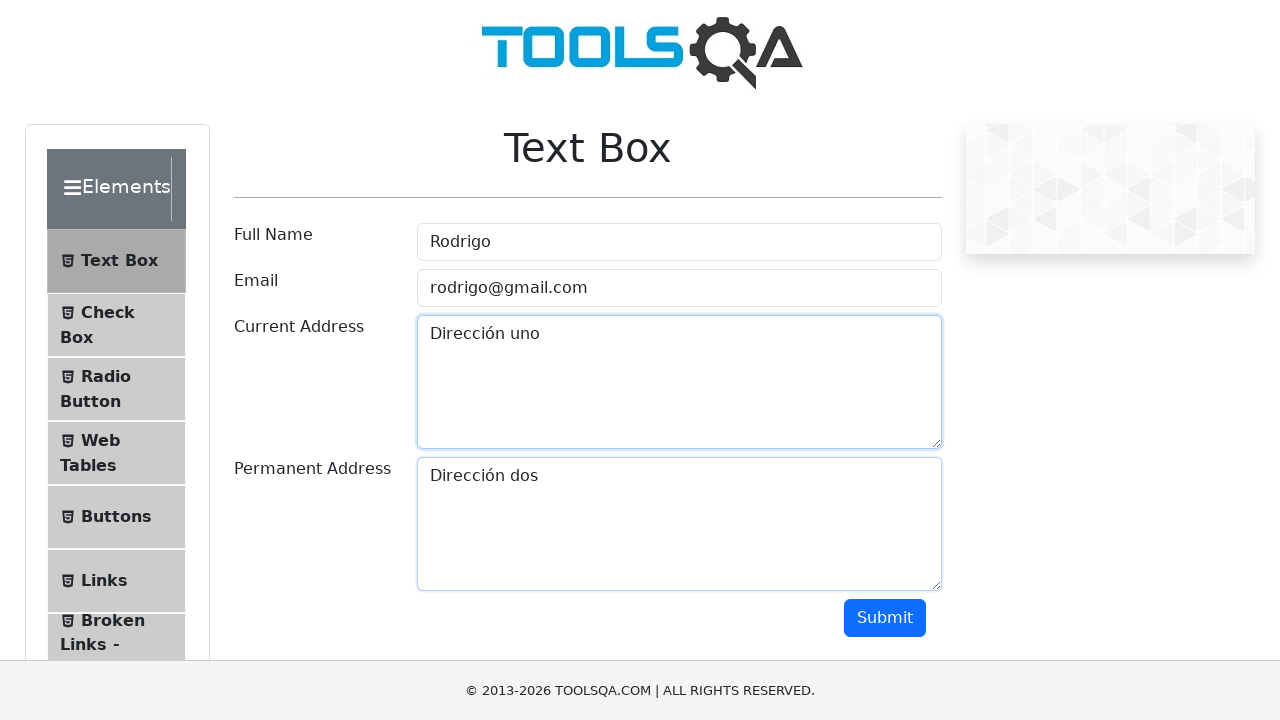

Scrolled down to make submit button visible
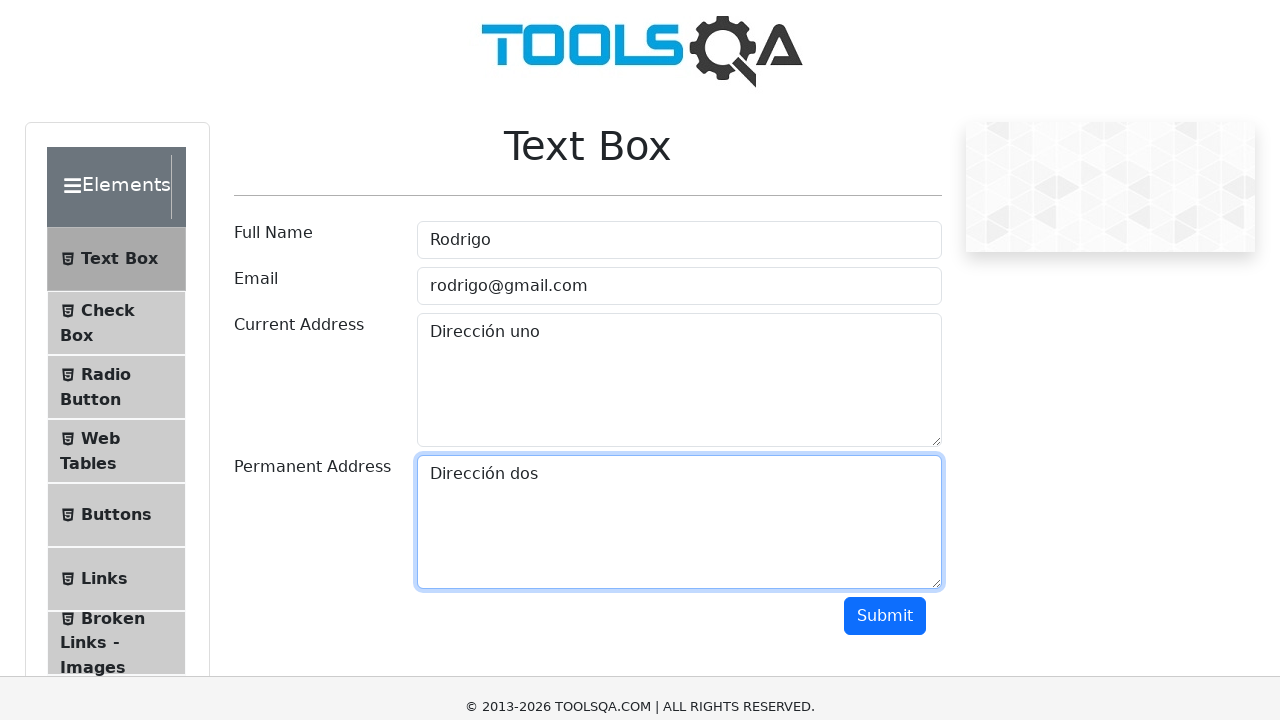

Clicked submit button to submit the form at (885, 318) on button#submit
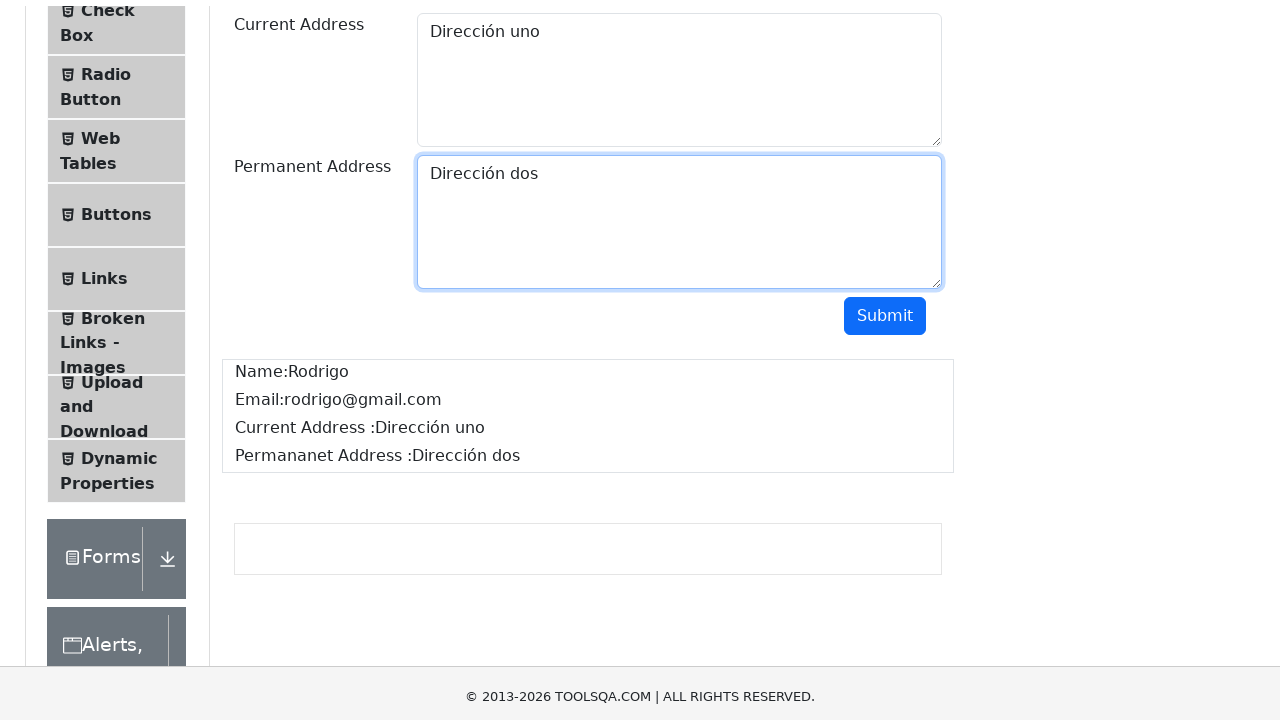

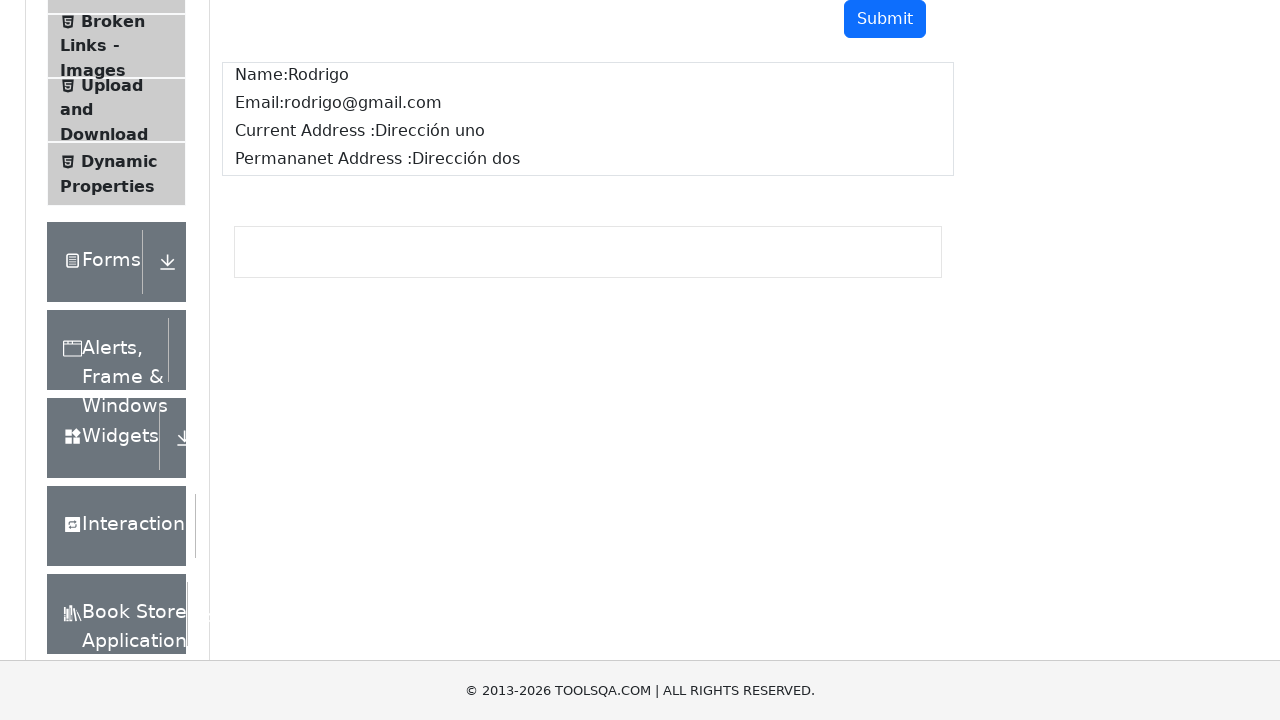